Tests credit simulation form with 1000 euros loan for 4 years at 10% interest rate

Starting URL: http://www.simulationdecredit.fr/

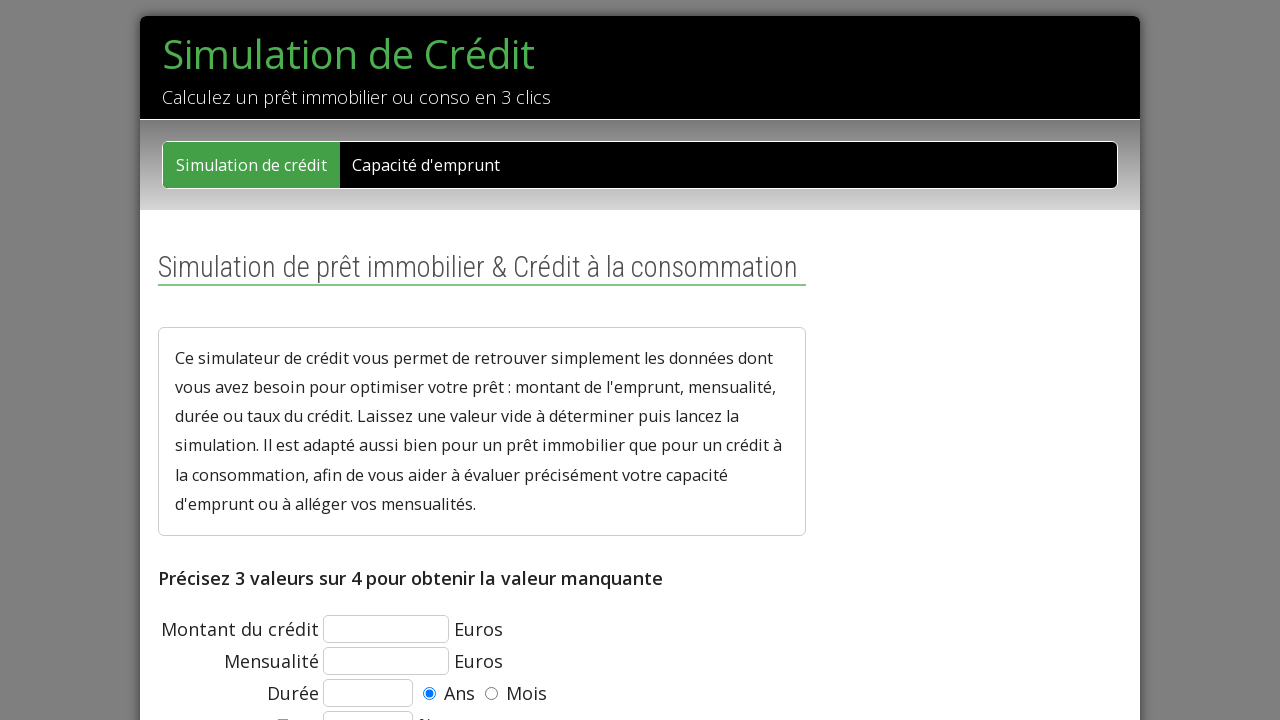

Filled loan amount field with 1000 euros on #CcPret
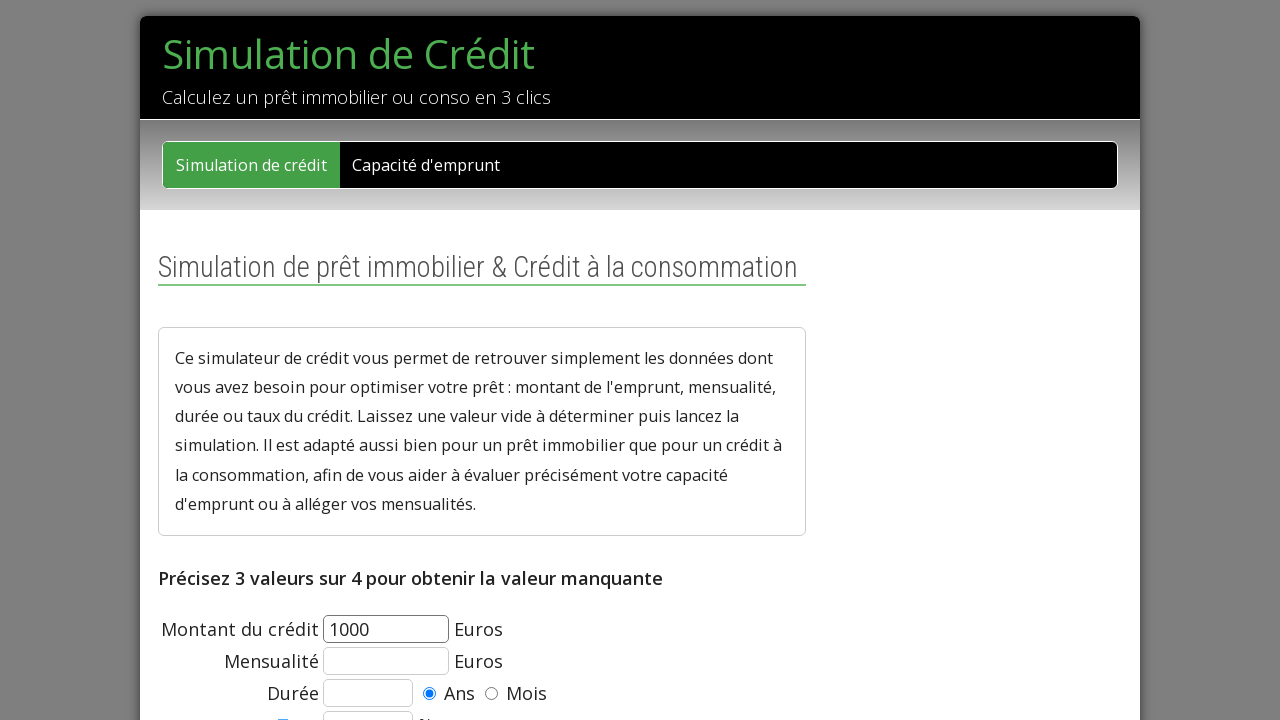

Filled loan duration field with 4 years on #Ccdure
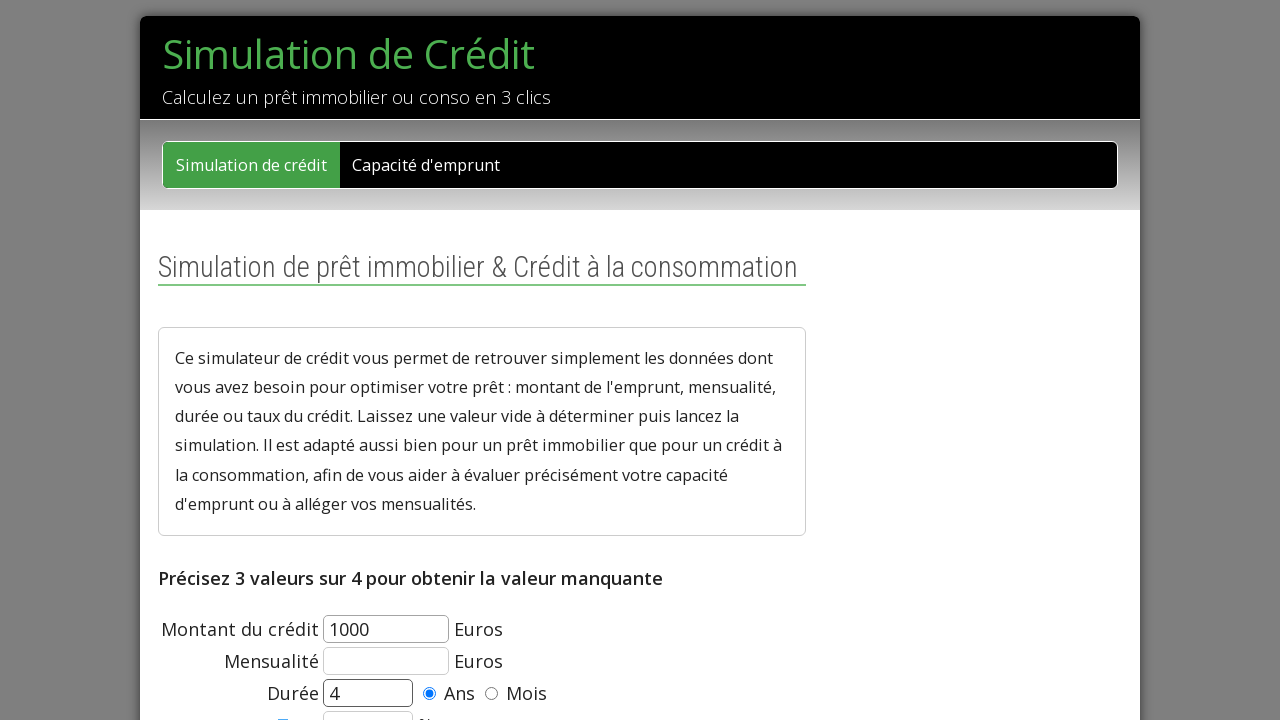

Selected annual payment option at (430, 694) on #Ccan1
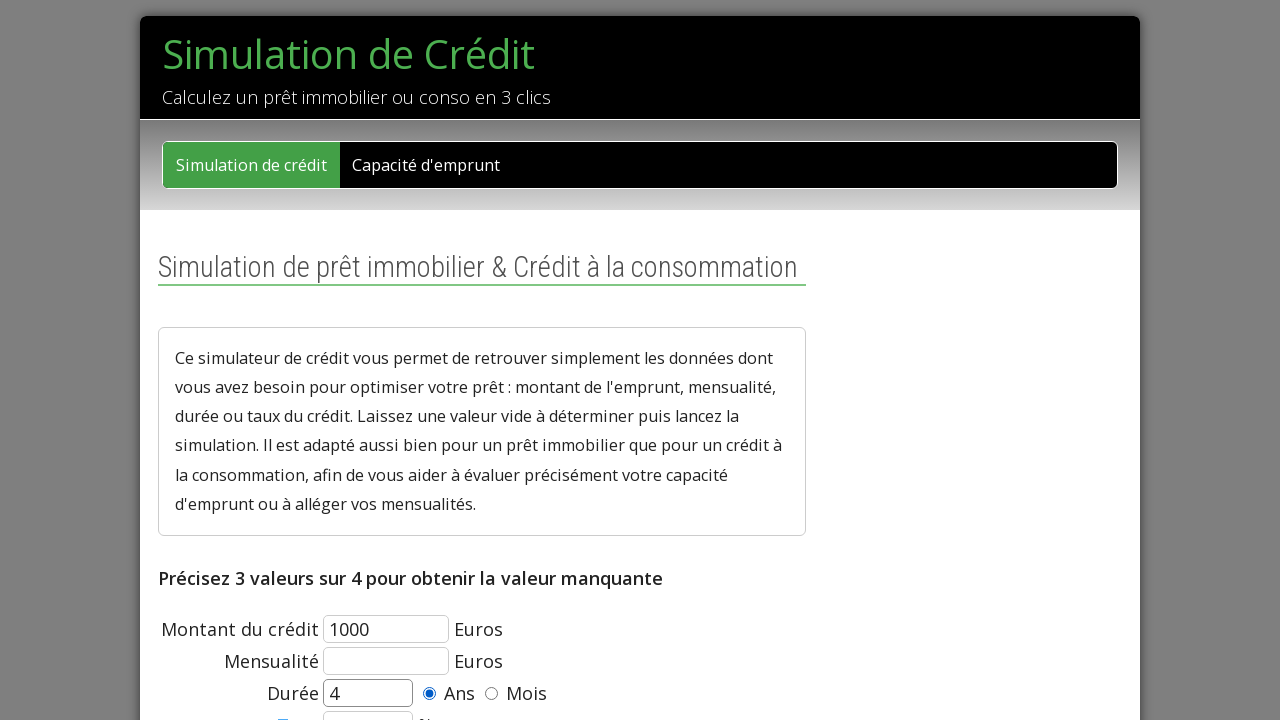

Filled interest rate field with 10% on #Cctaux
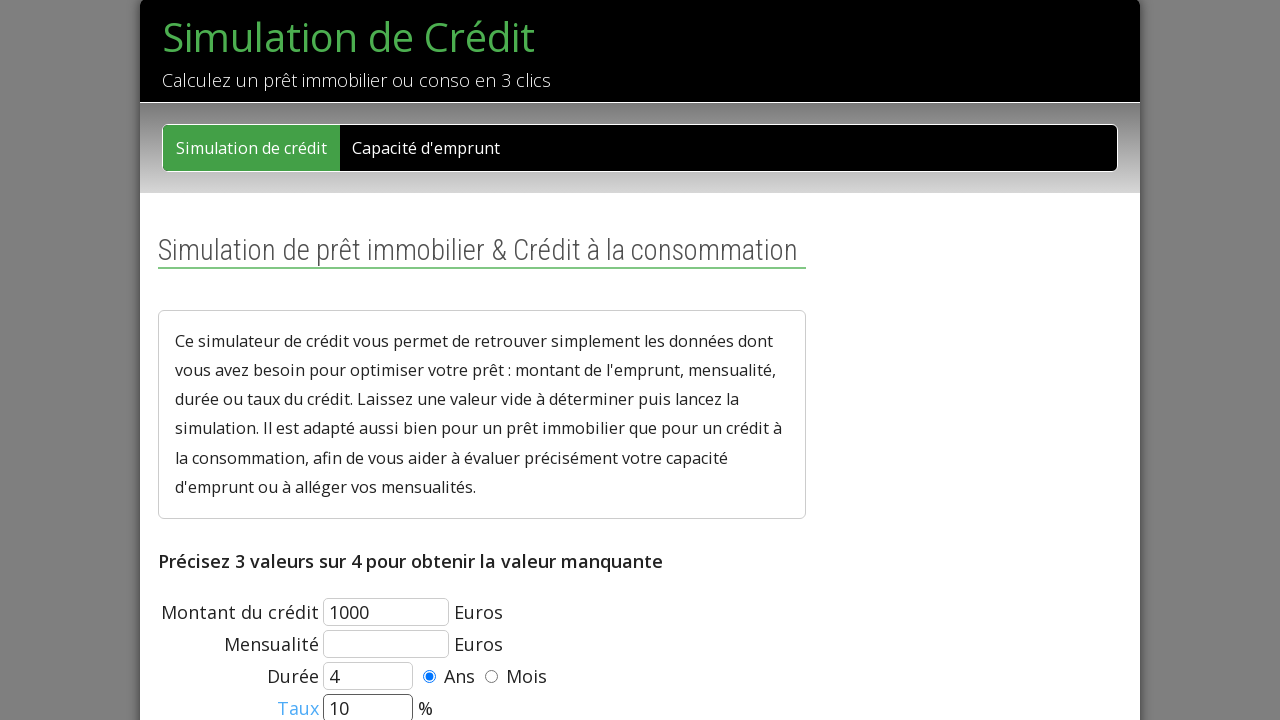

Submitted credit simulation form at (362, 360) on input[name='Ccsubmit']
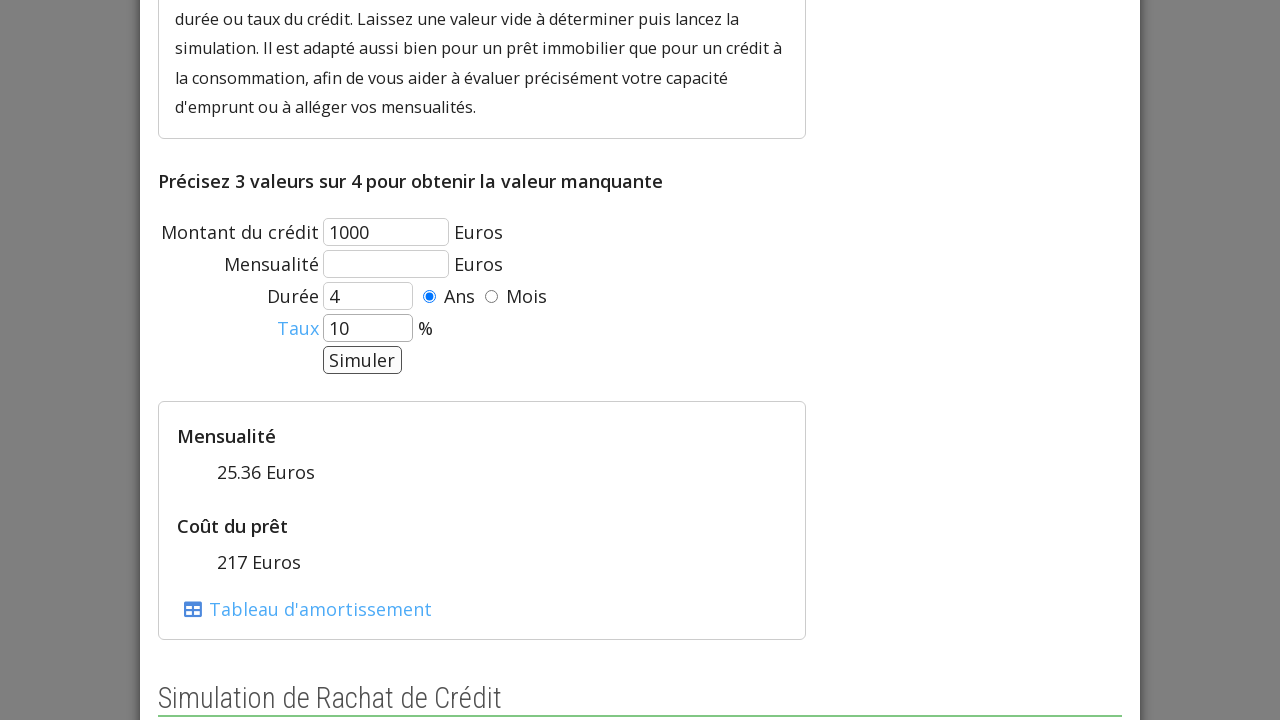

Credit simulation results loaded successfully
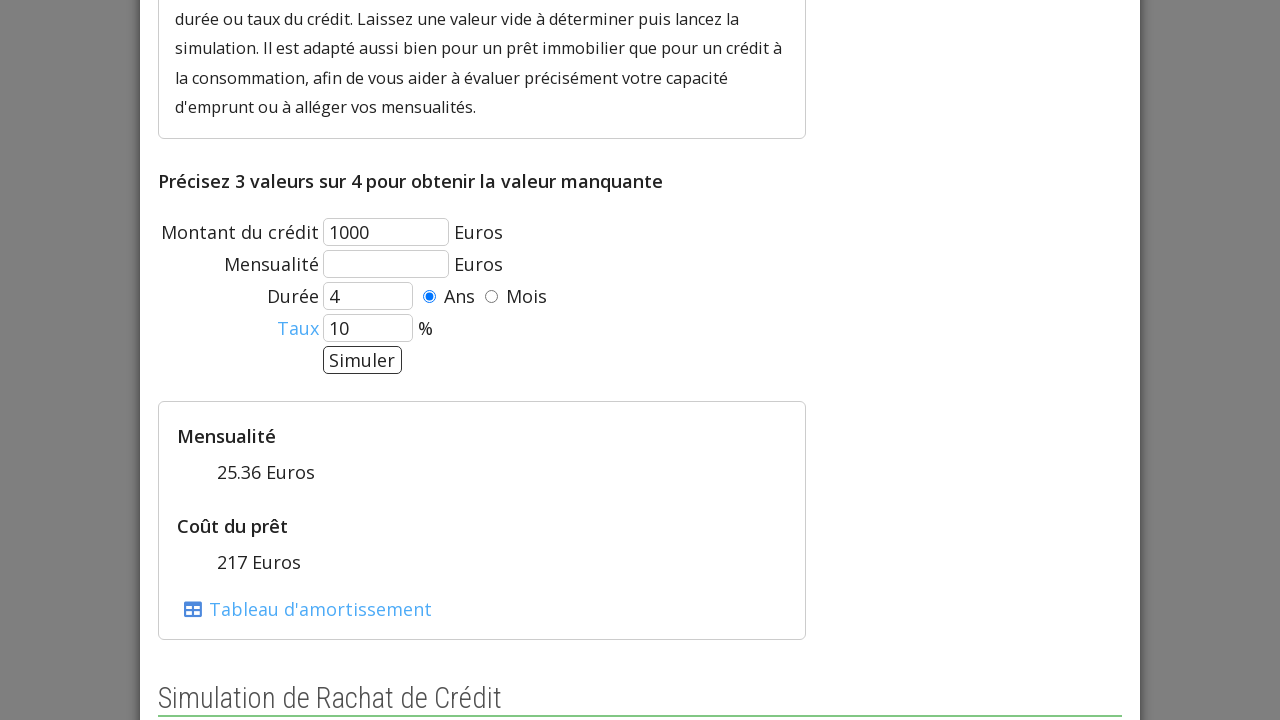

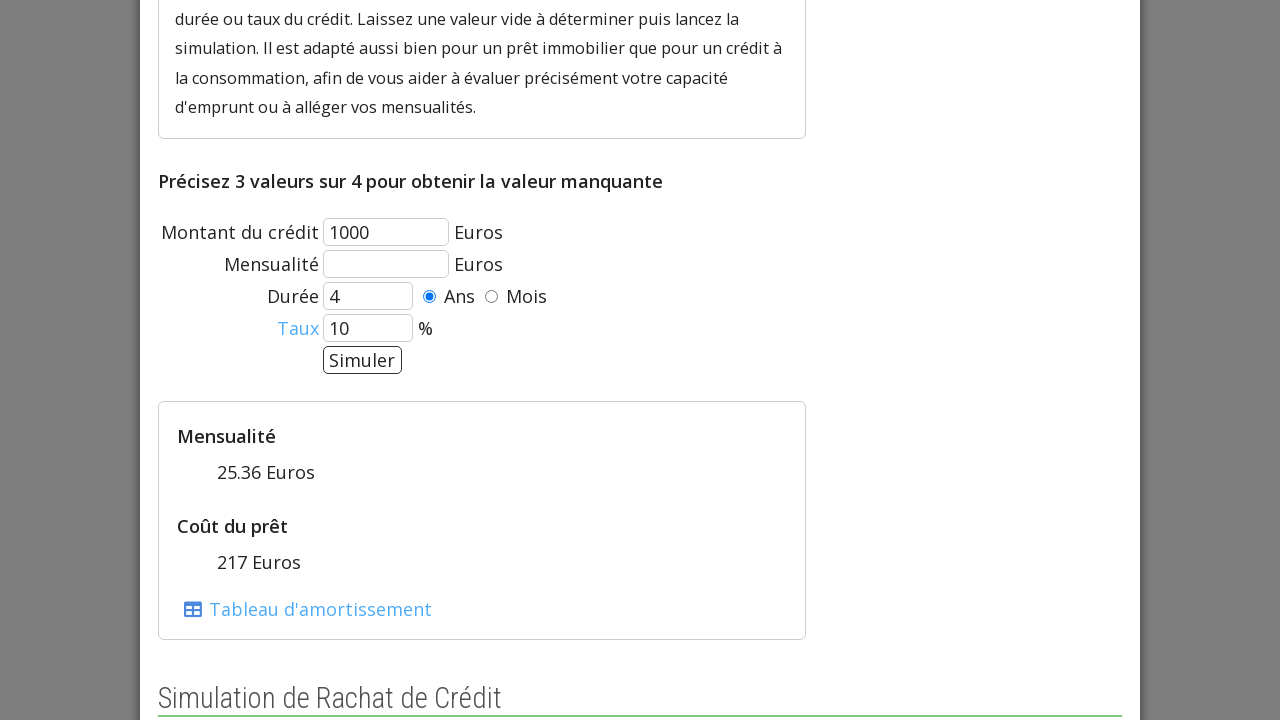